Tests JavaScript alert handling by entering a name, triggering an alert, accepting it, then triggering a confirm dialog and dismissing it

Starting URL: https://rahulshettyacademy.com/AutomationPractice/

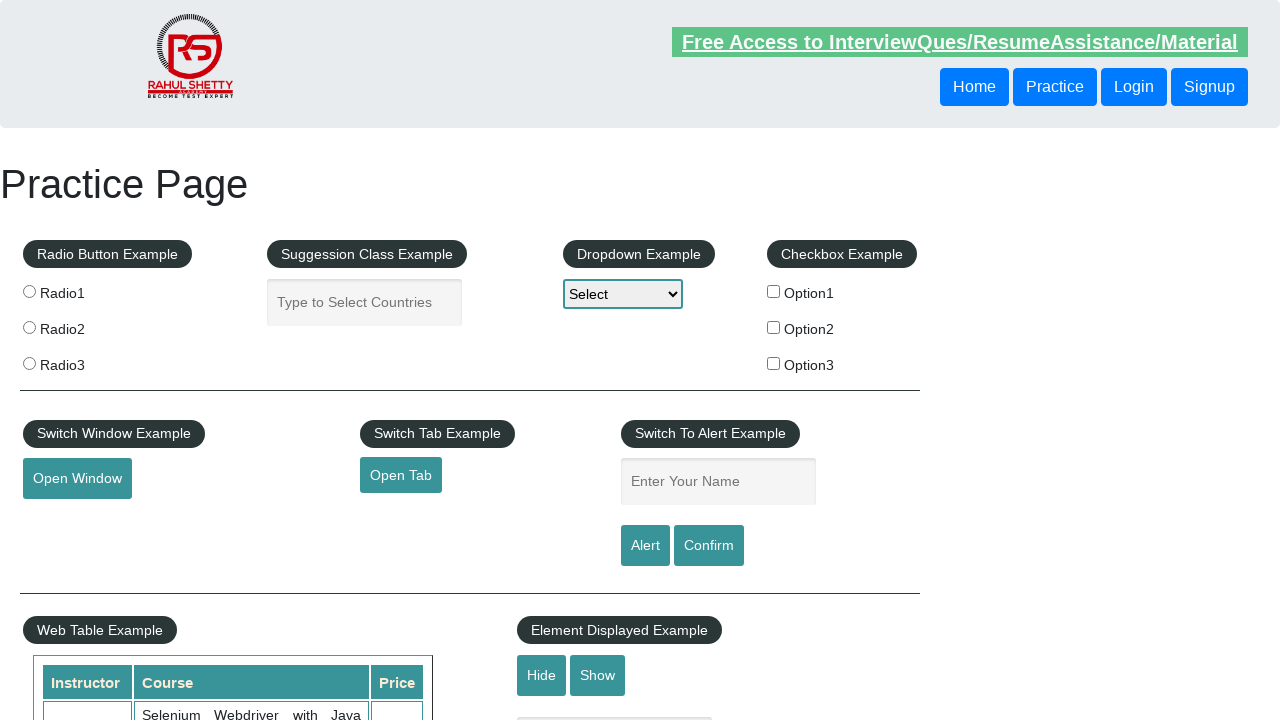

Navigated to Automation Practice page
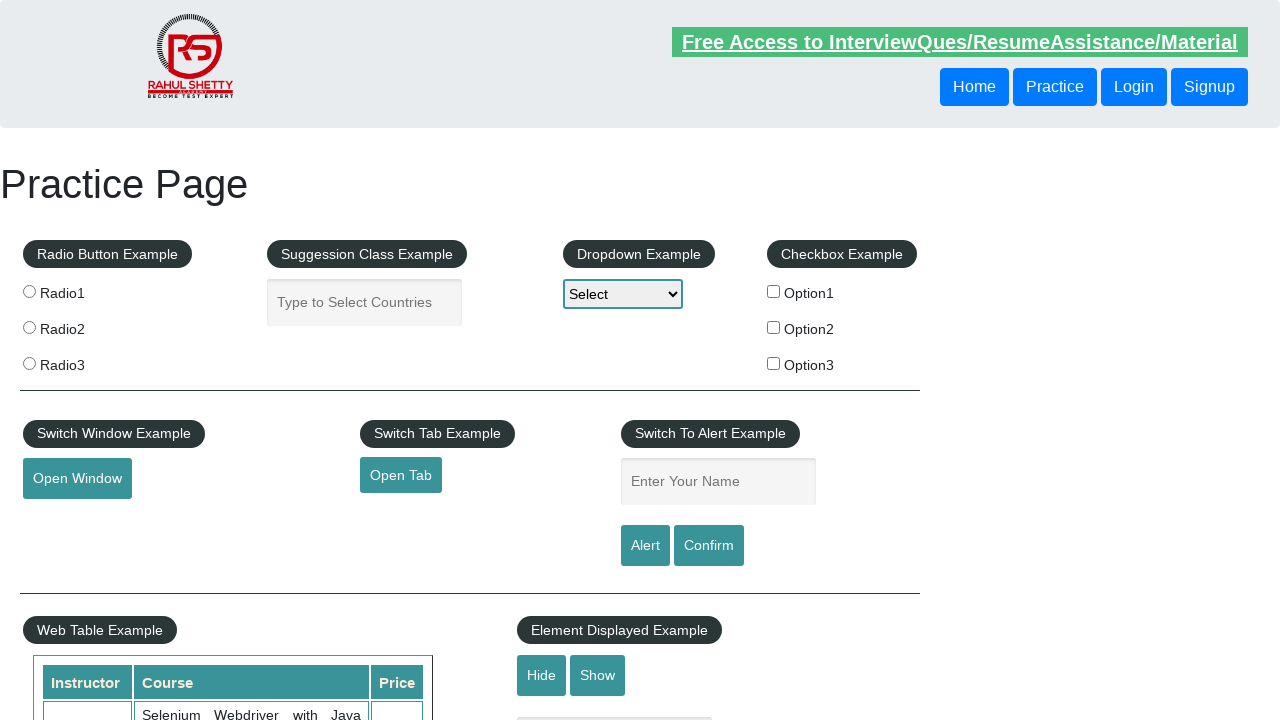

Filled name field with 'Rahul' on #name
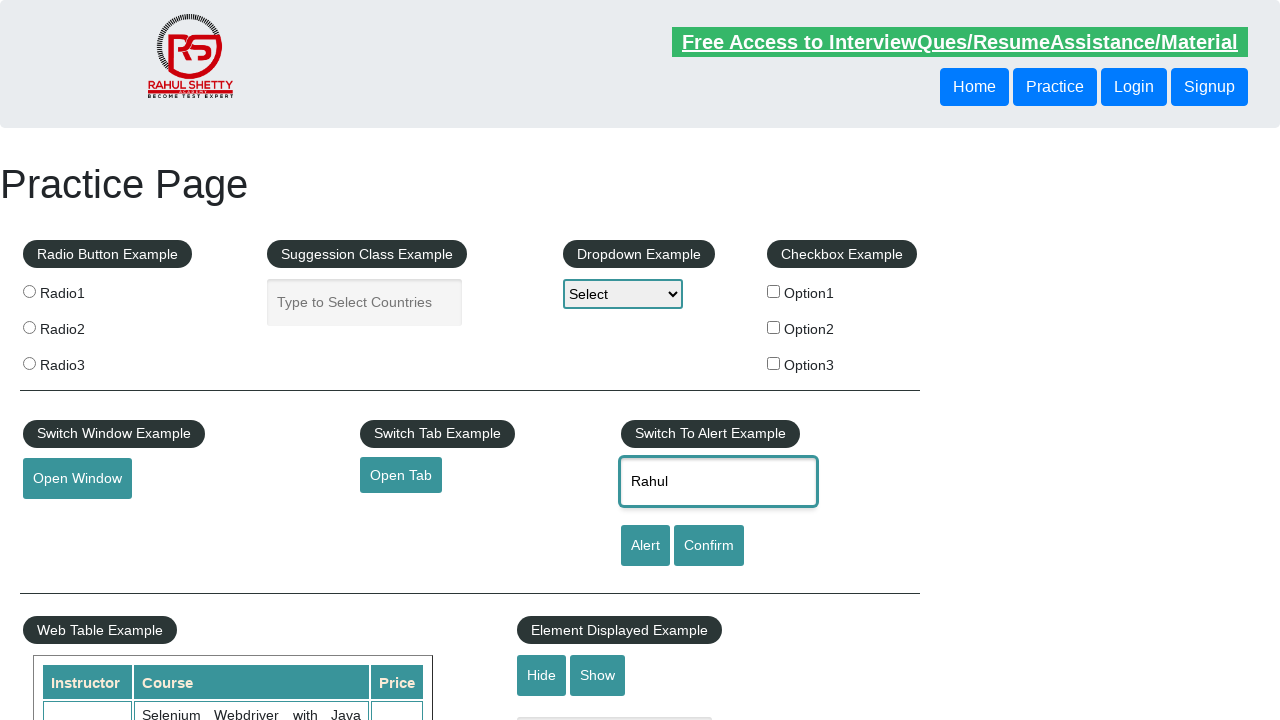

Clicked alert button to trigger JavaScript alert at (645, 546) on #alertbtn
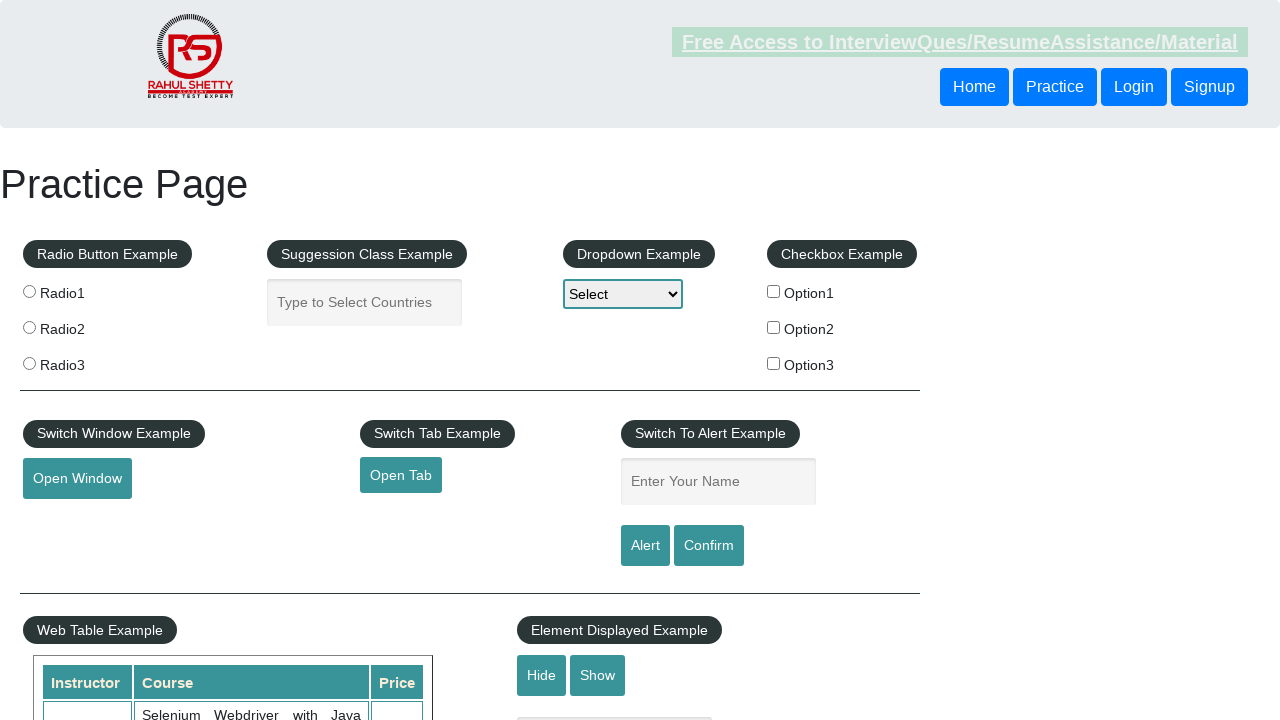

Alert dialog accepted
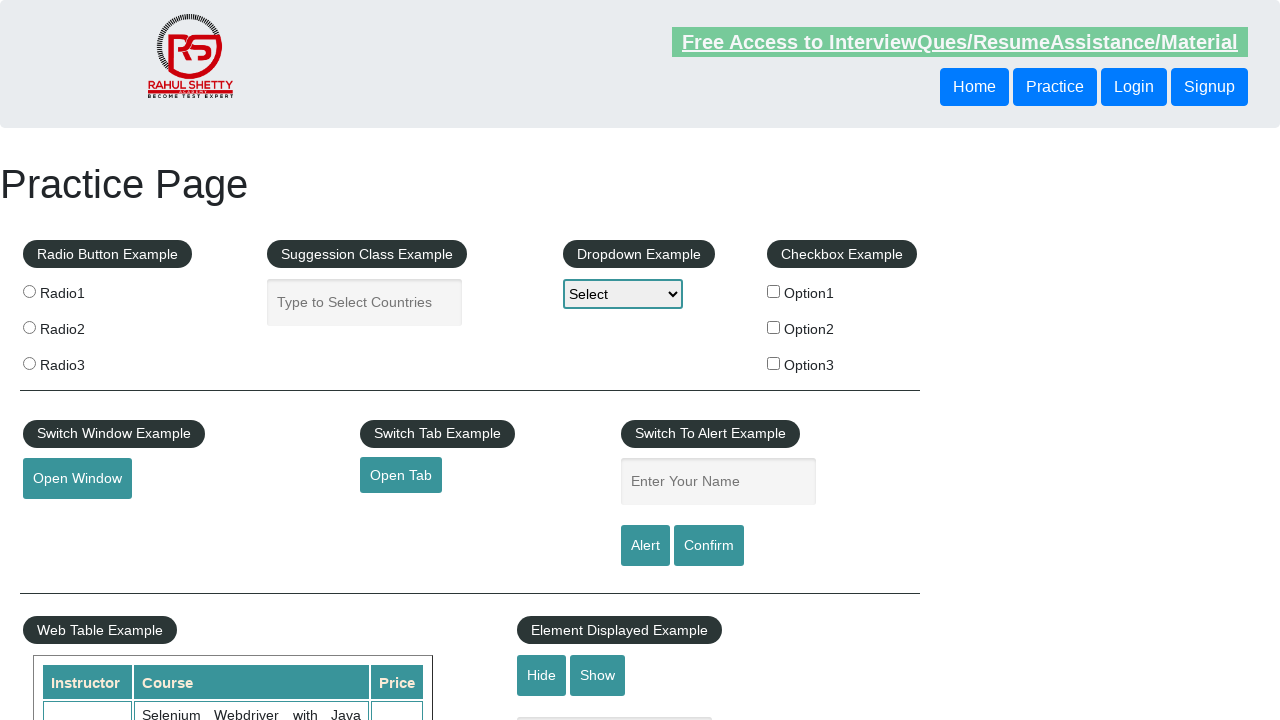

Clicked confirm button to trigger confirm dialog at (709, 546) on #confirmbtn
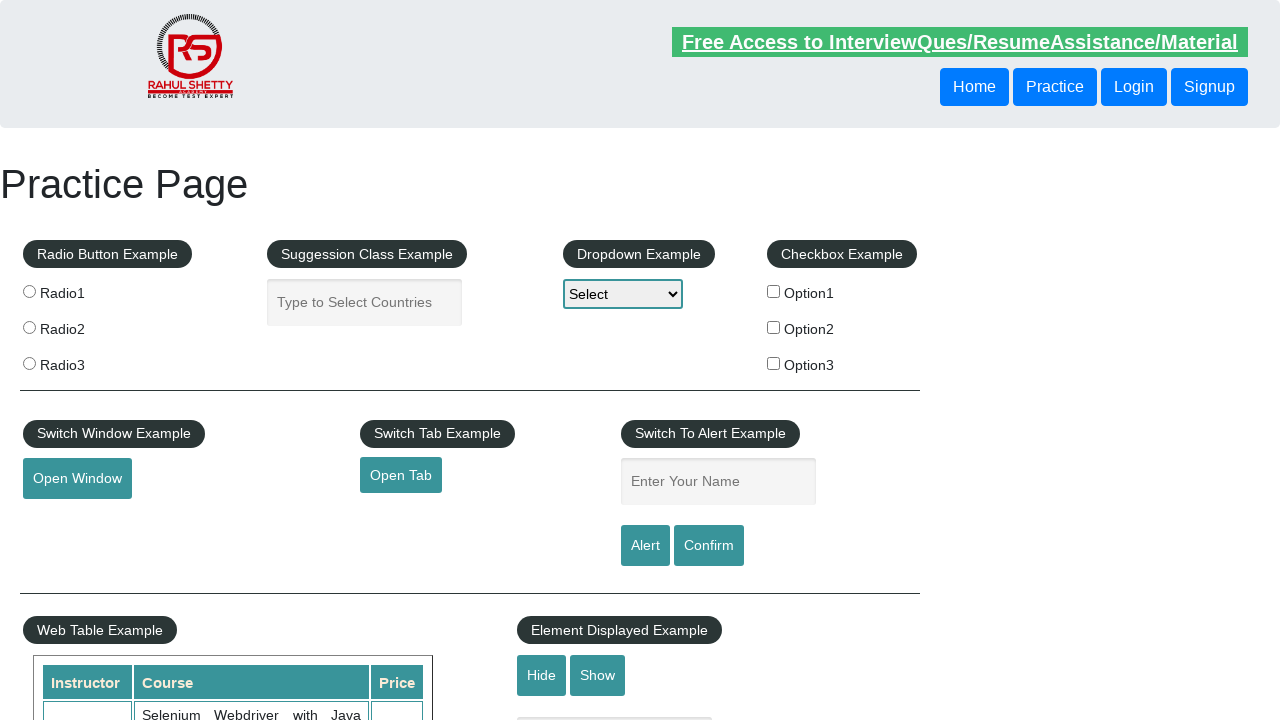

Set up dialog handler to dismiss confirm dialogs
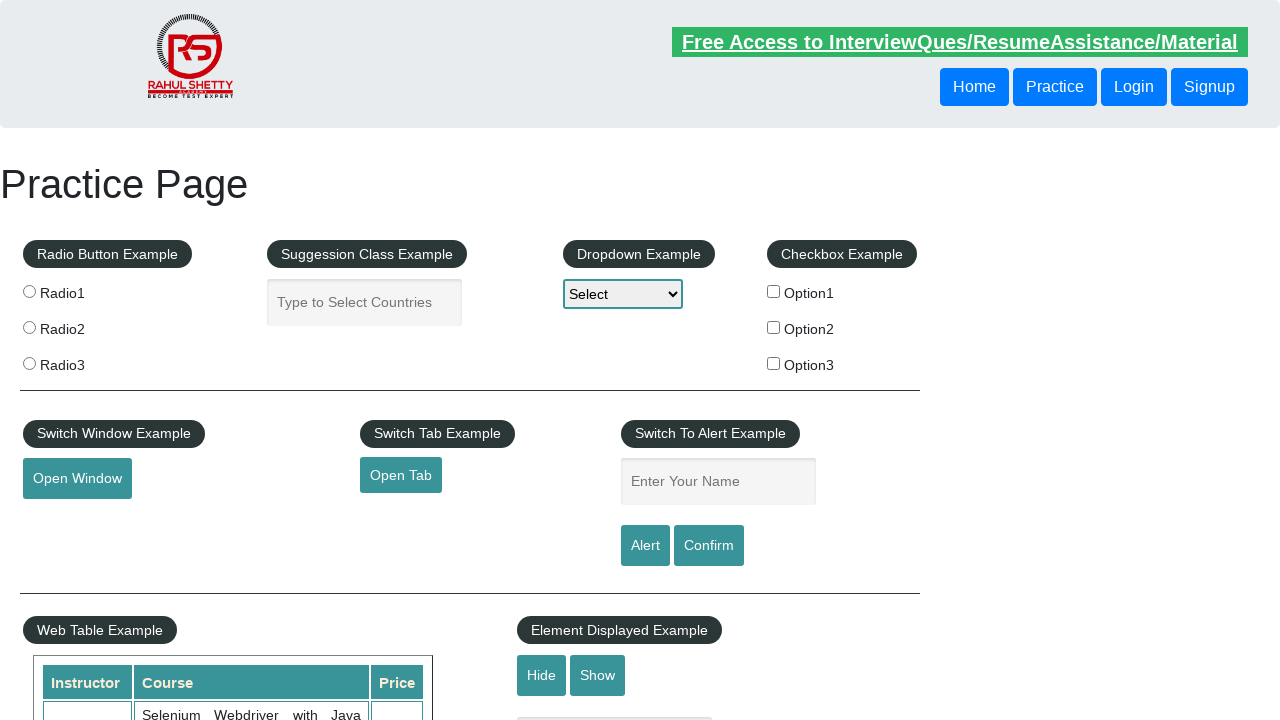

Clicked confirm button again and dismissed the confirm dialog at (709, 546) on #confirmbtn
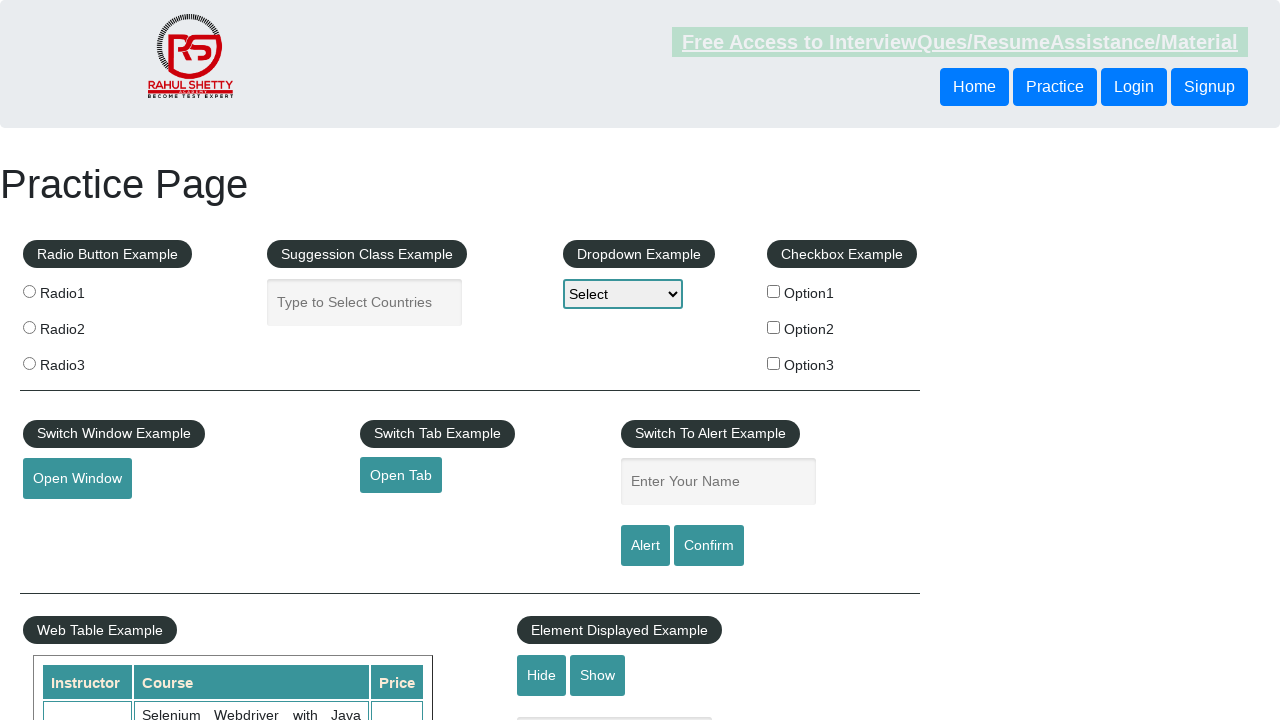

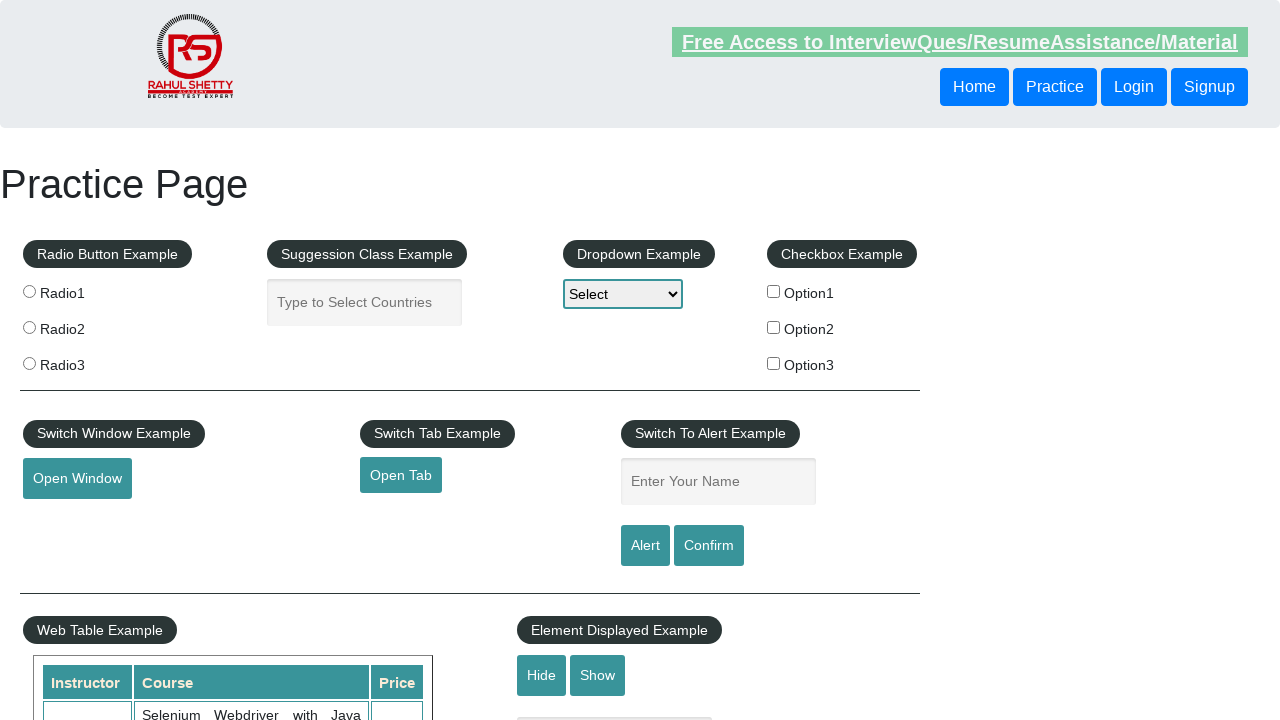